Navigates to Microsoft Australia page and verifies the URL contains 'en-au'

Starting URL: https://www.microsoft.com/en-au/

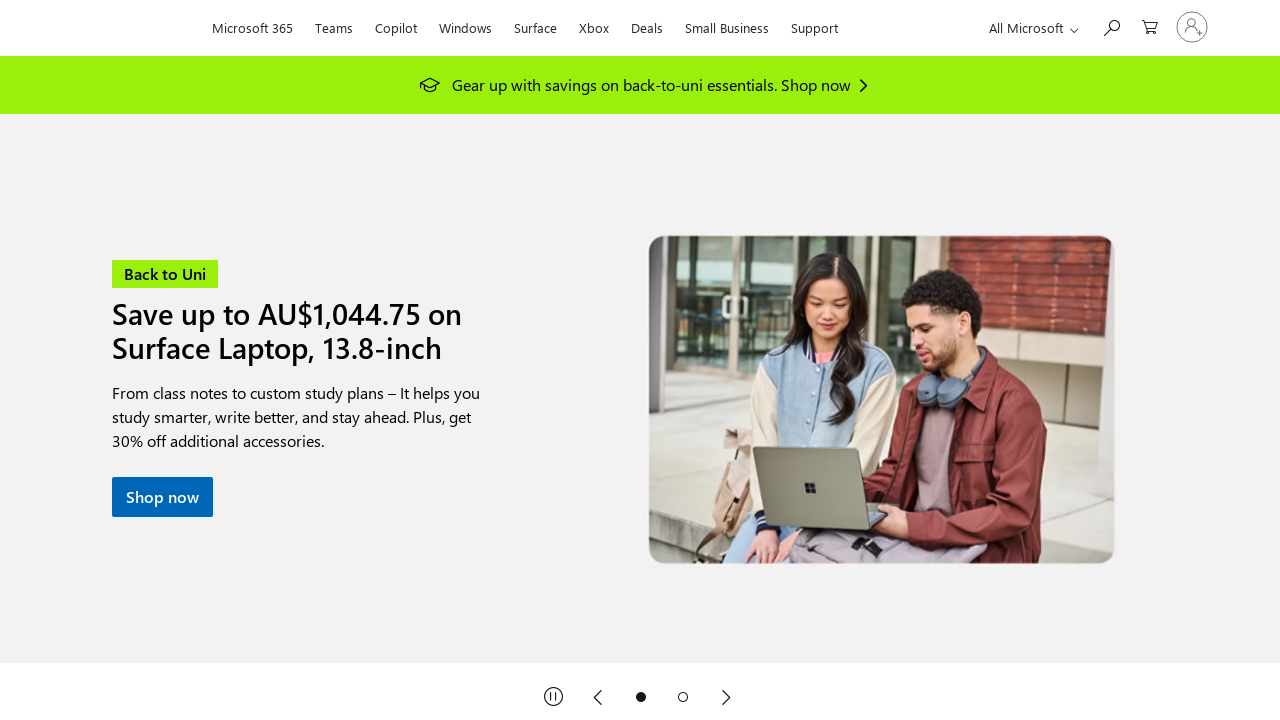

Waited for page to load with domcontentloaded state
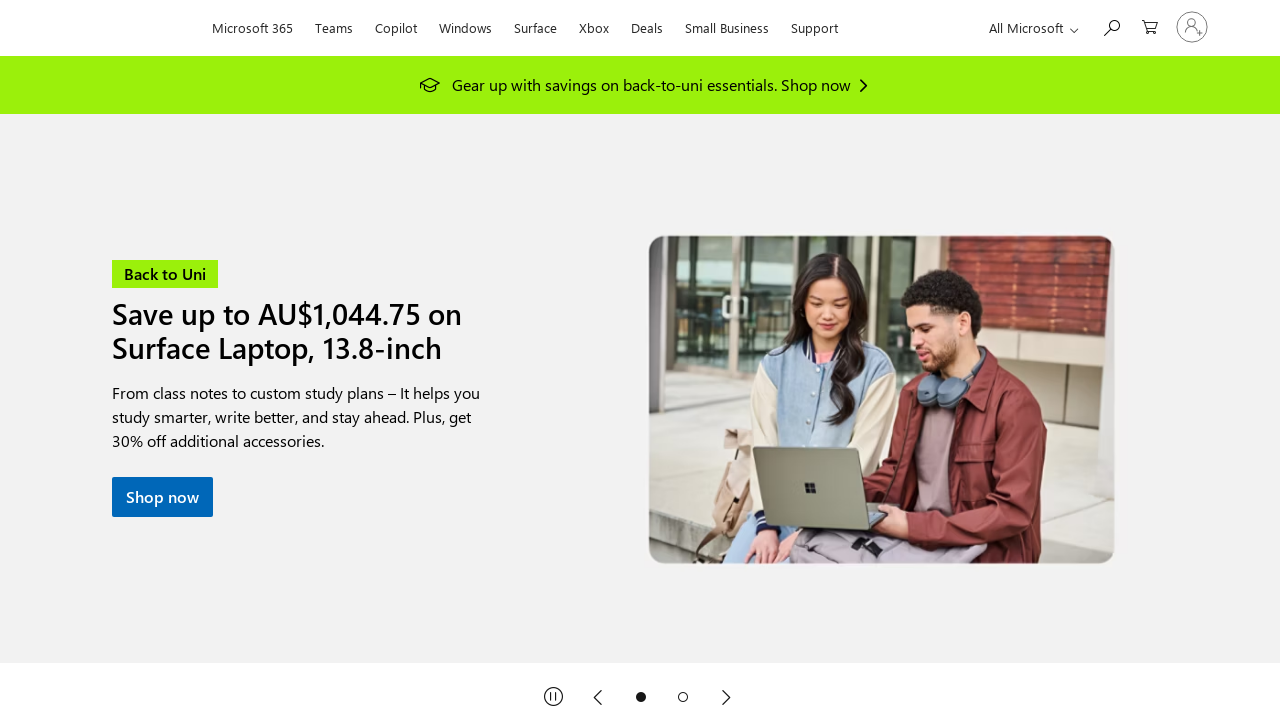

Verified URL contains 'en-au' locale for Microsoft Australia page
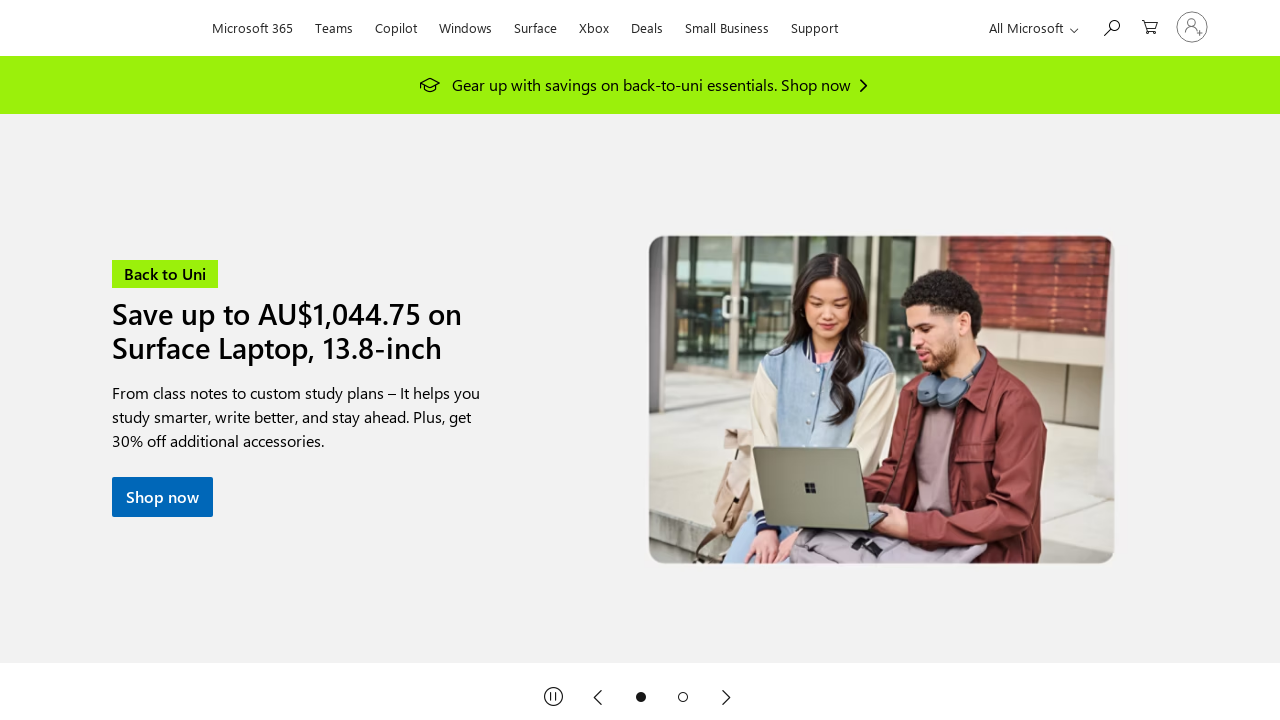

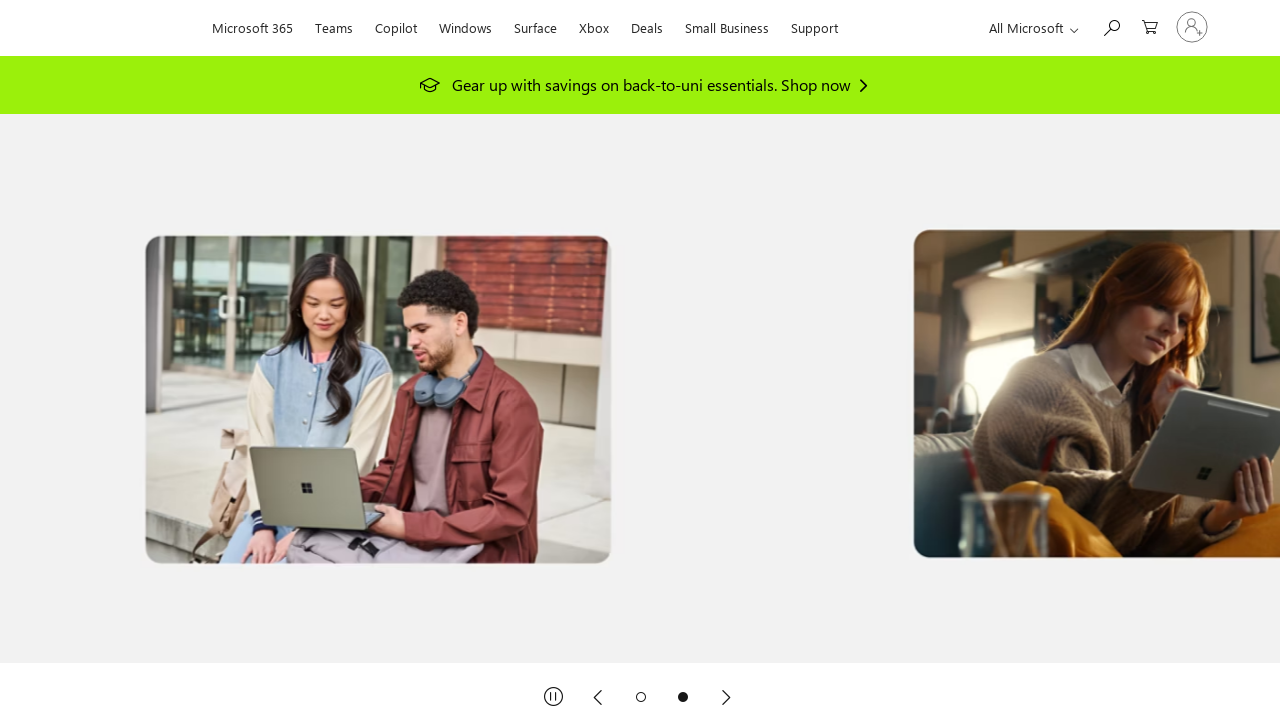